Clicks on the signin link on the Rediff homepage

Starting URL: https://rediff.com

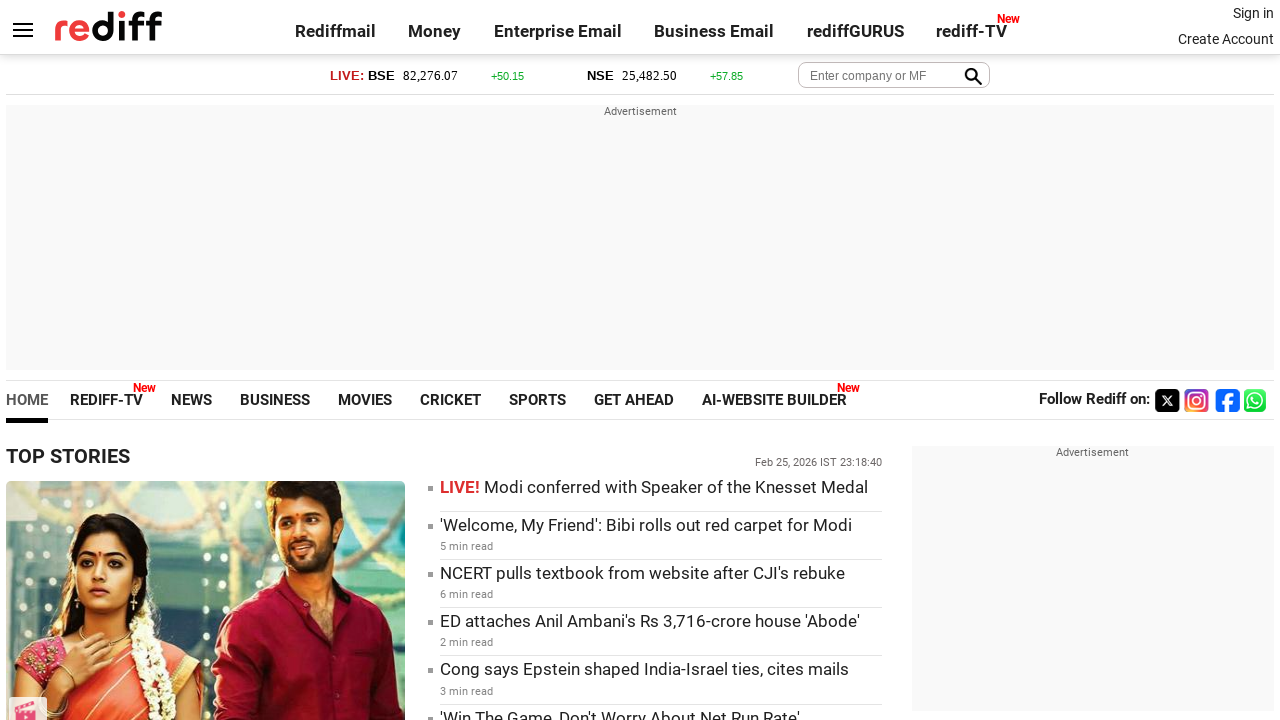

Navigated to Rediff homepage
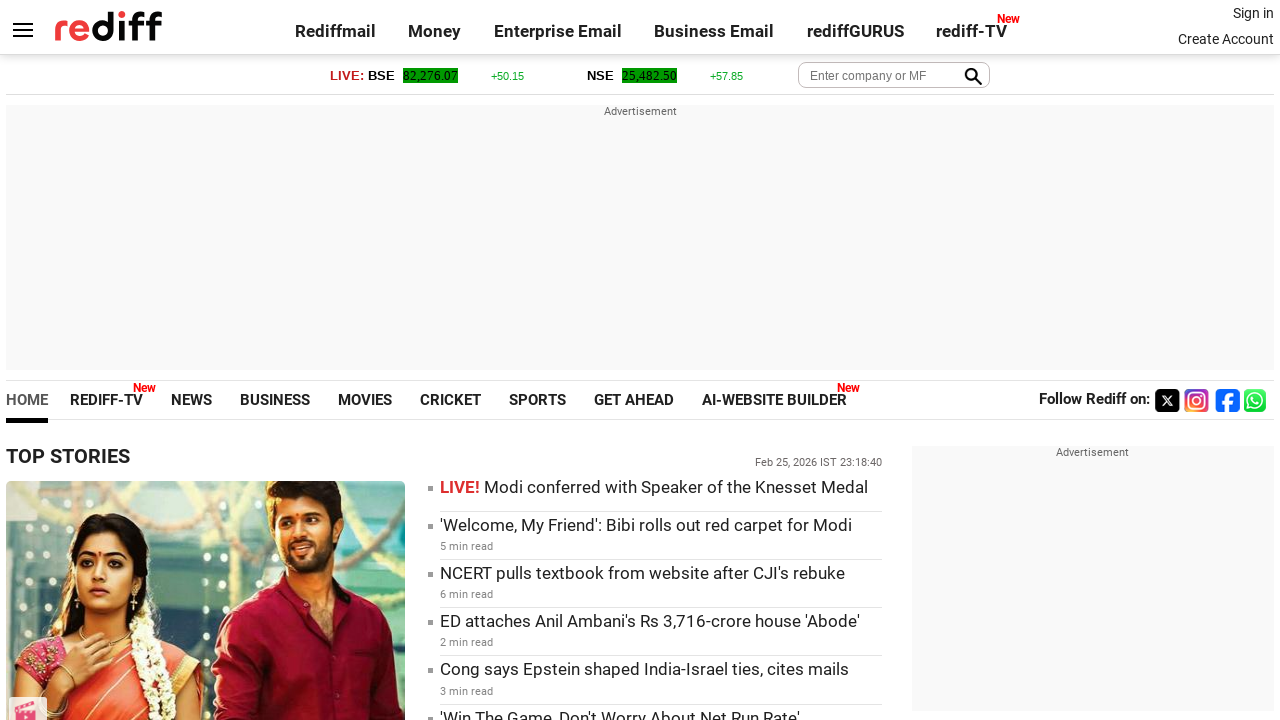

Clicked on signin link at (1253, 13) on .signin
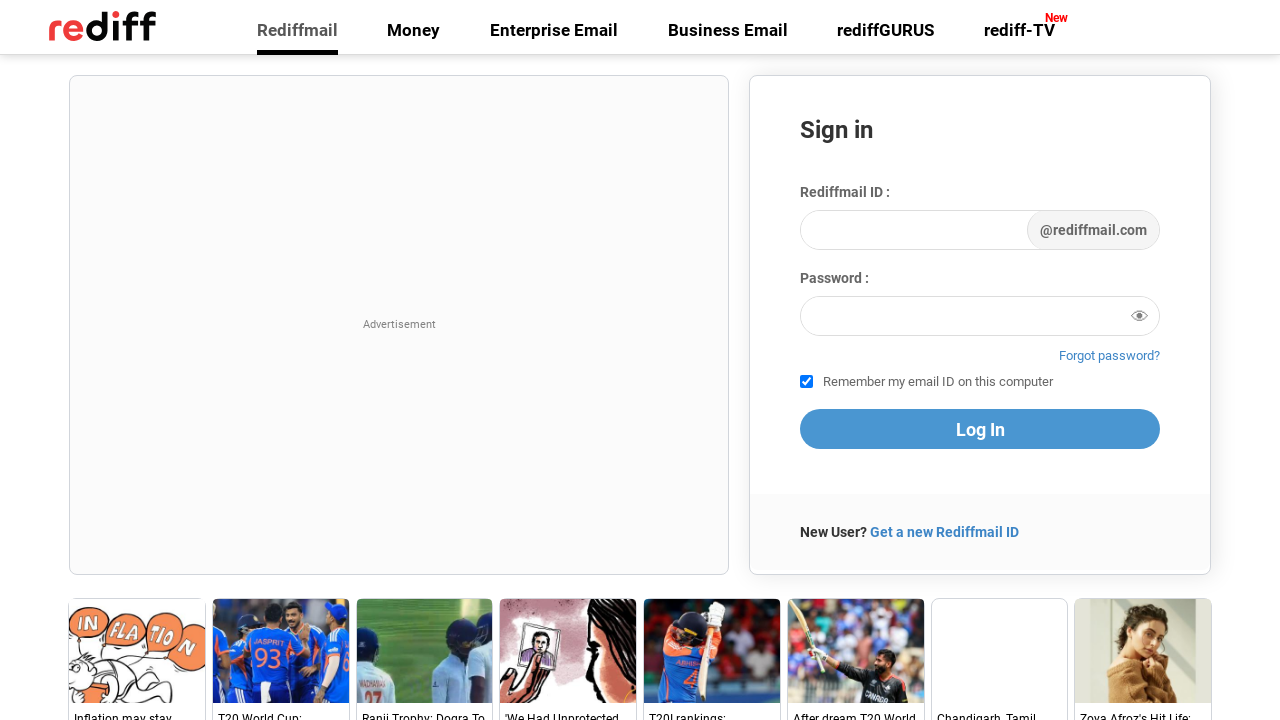

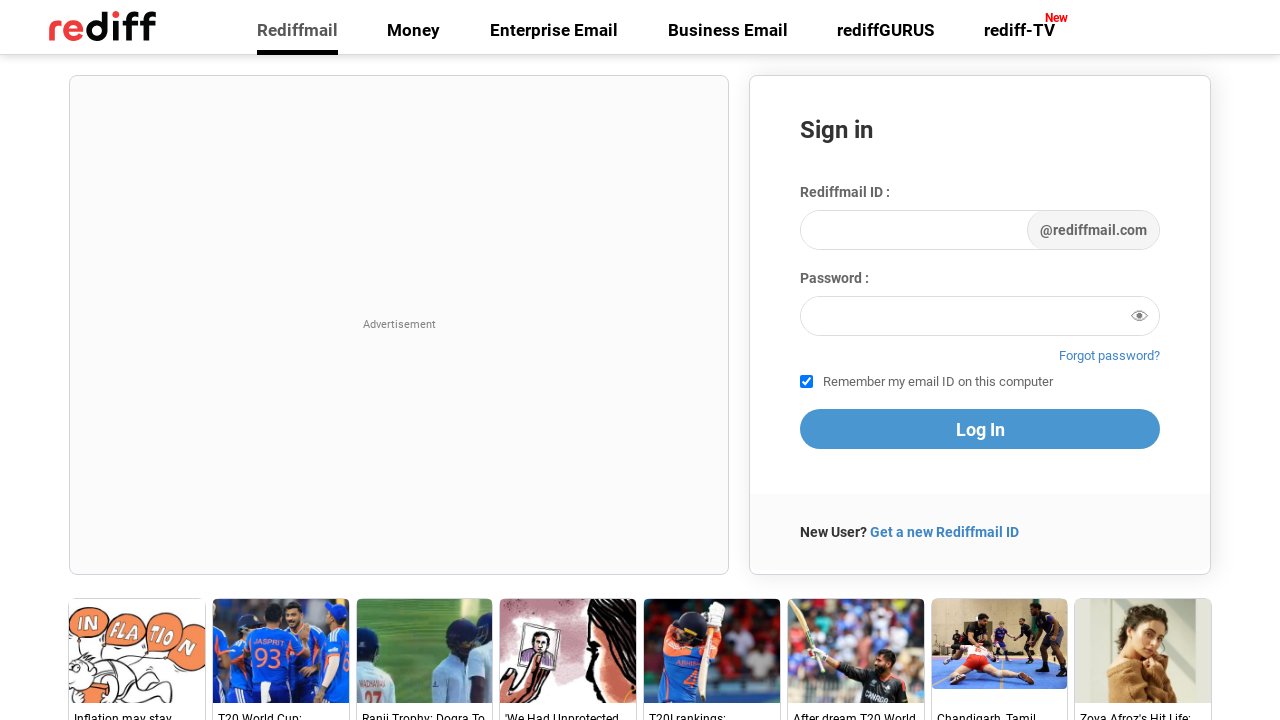